Tests handling of a JavaScript prompt dialog by entering text and accepting it, then verifying the entered text is displayed

Starting URL: https://the-internet.herokuapp.com/javascript_alerts

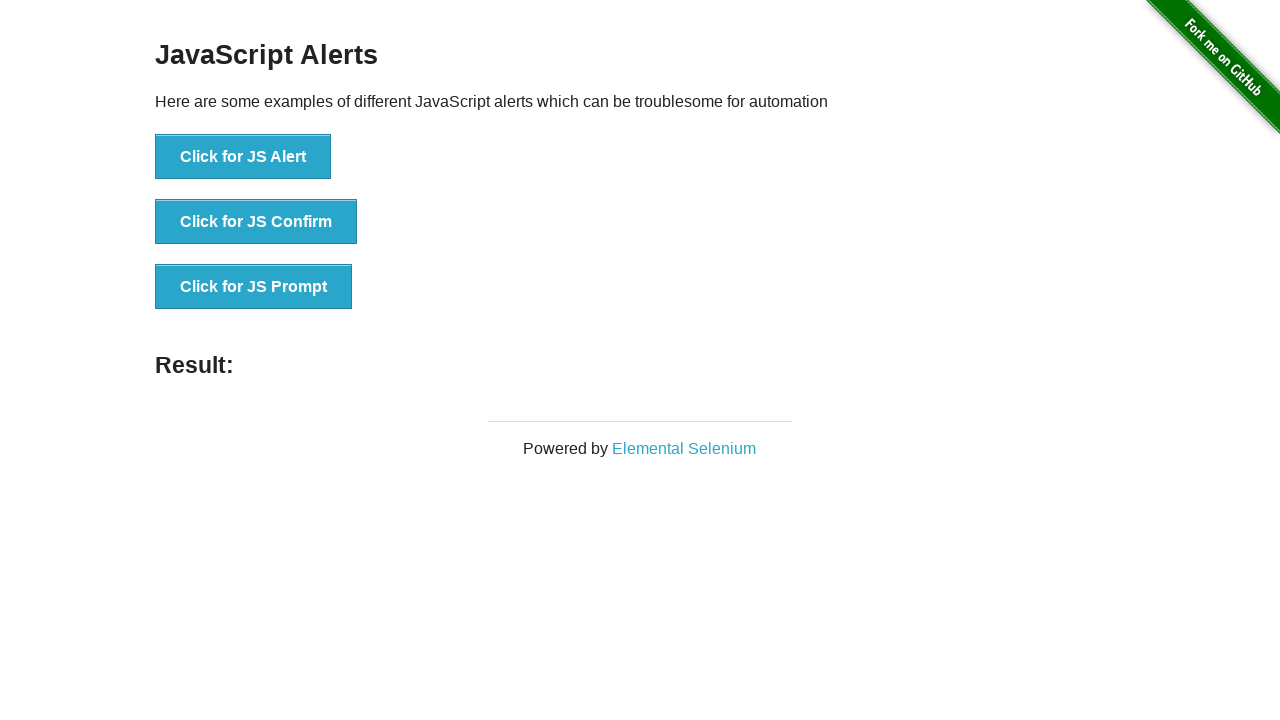

Set up dialog handler to accept prompt with text 'Shubham'
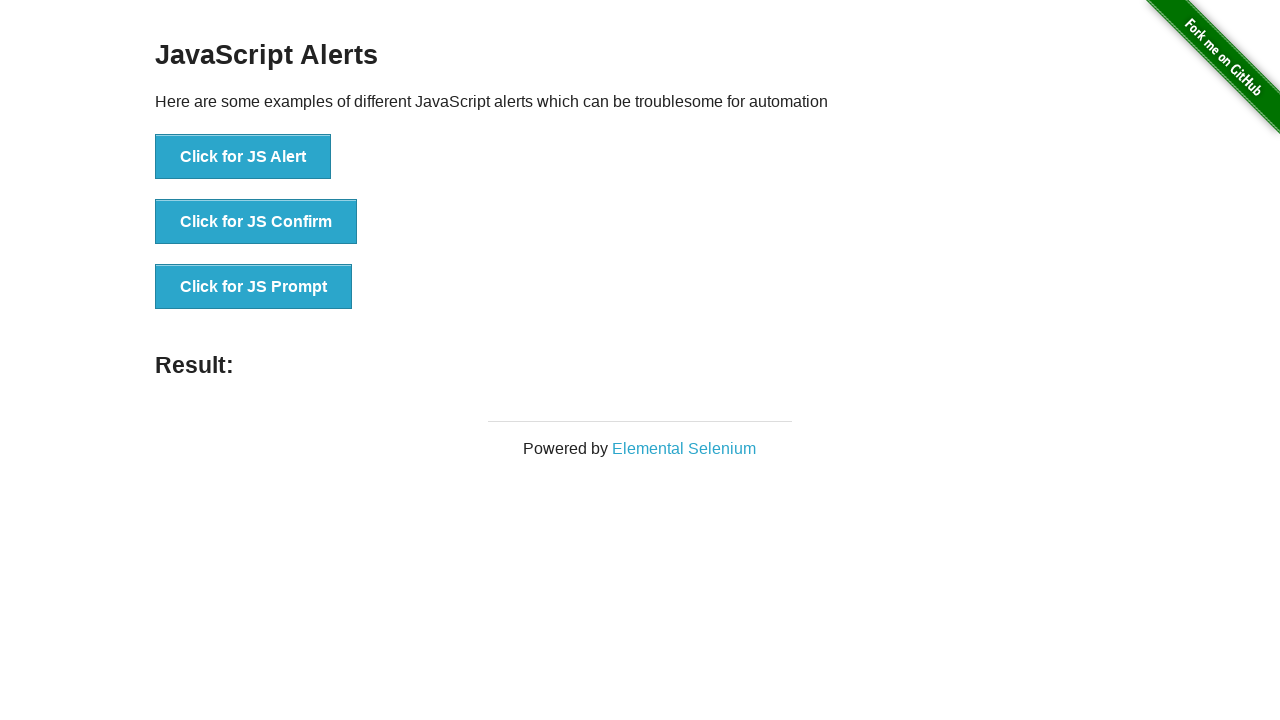

Clicked the JavaScript prompt button at (254, 287) on xpath=//button[@onclick='jsPrompt()']
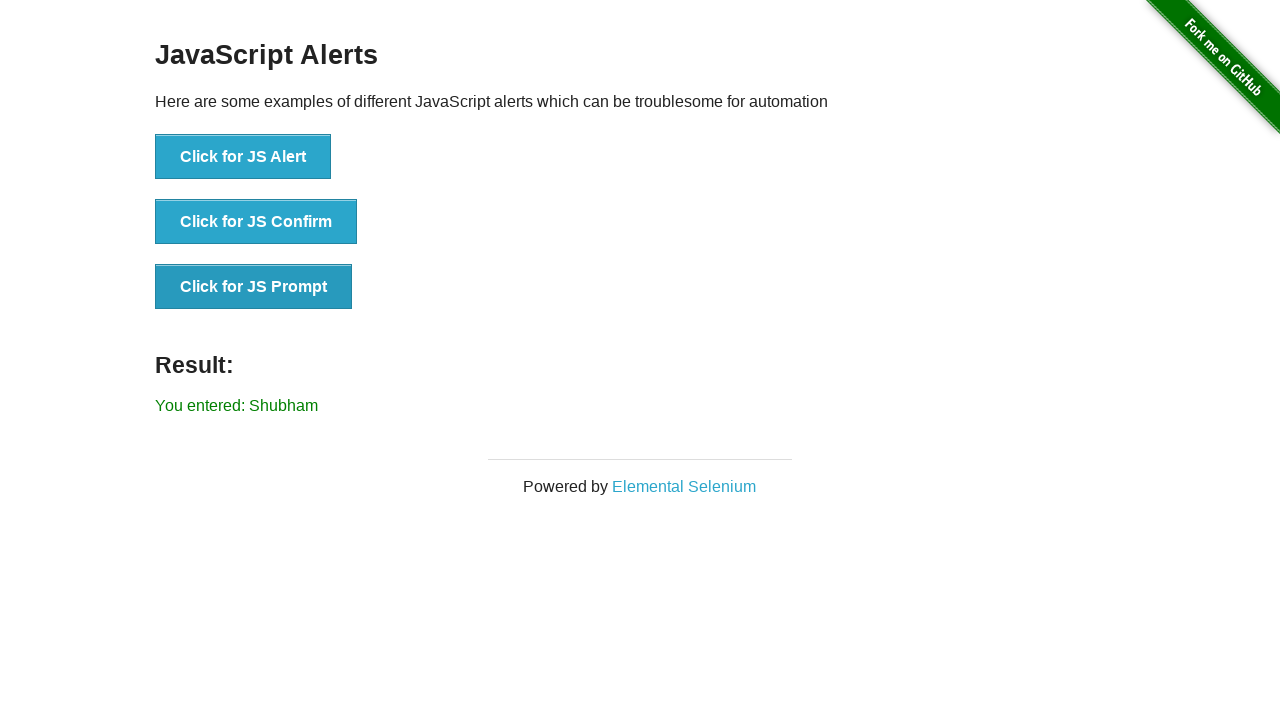

Located the result element
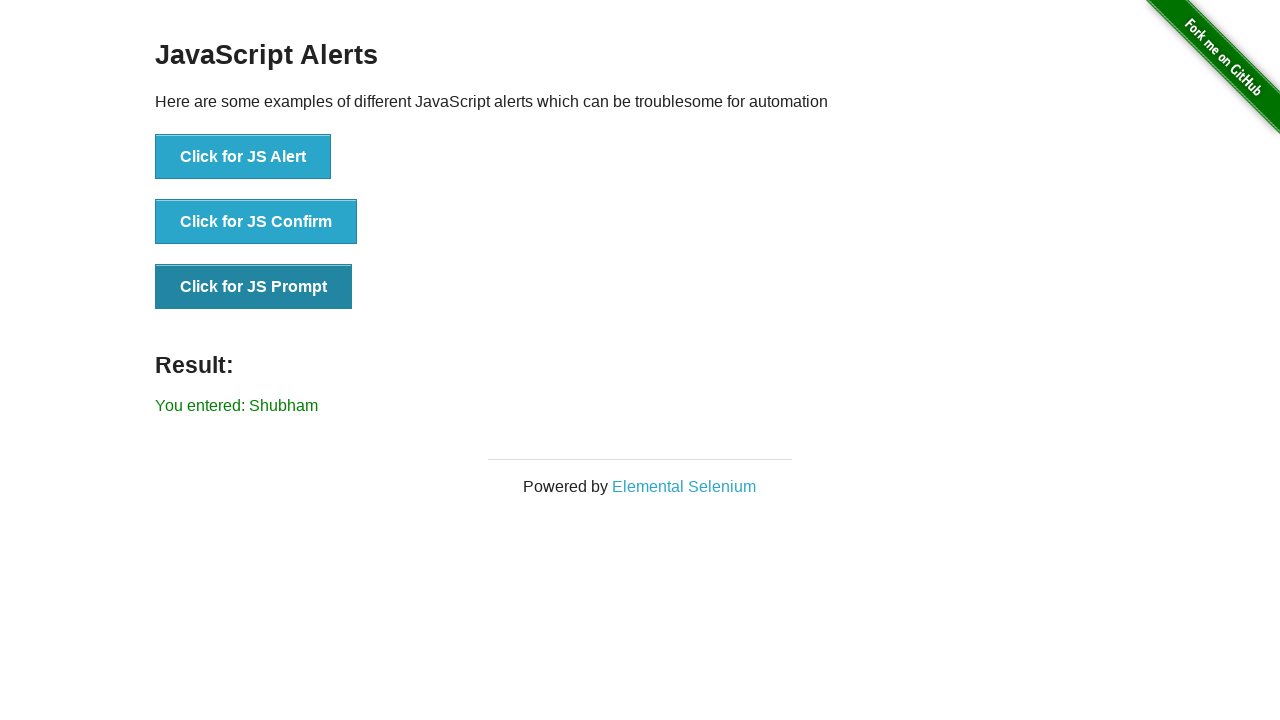

Verified that result element displays 'You entered: Shubham'
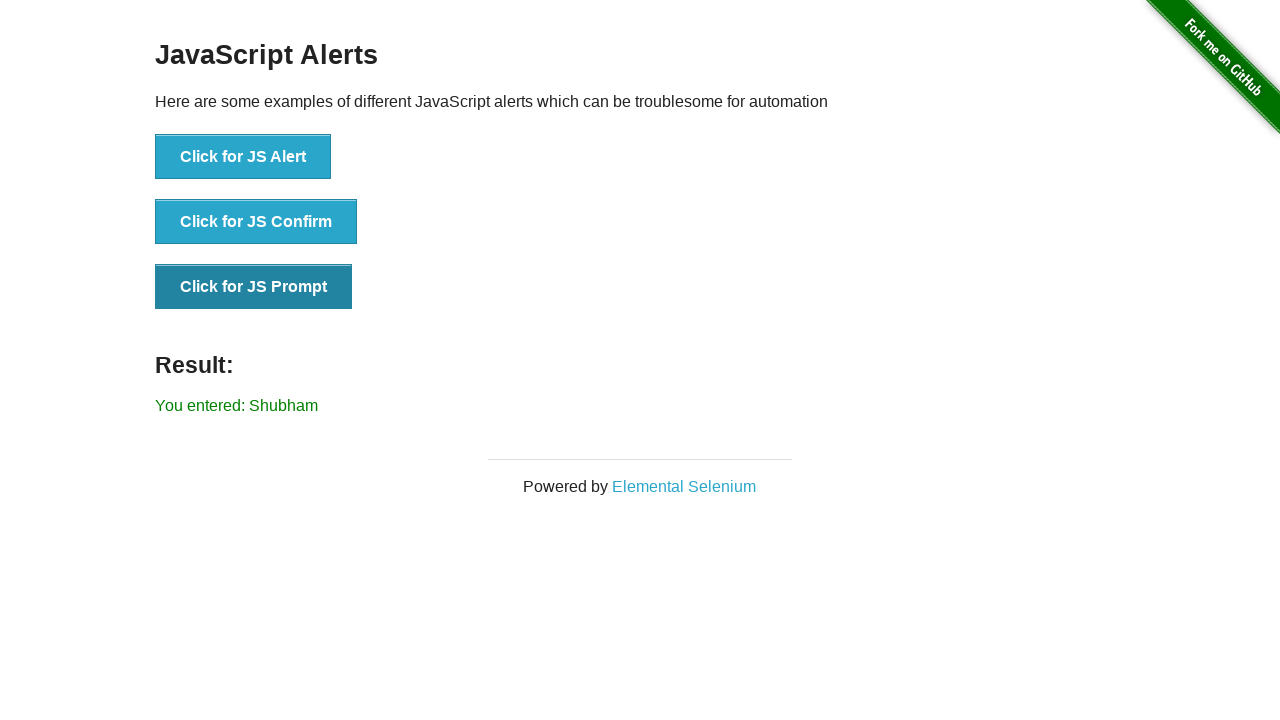

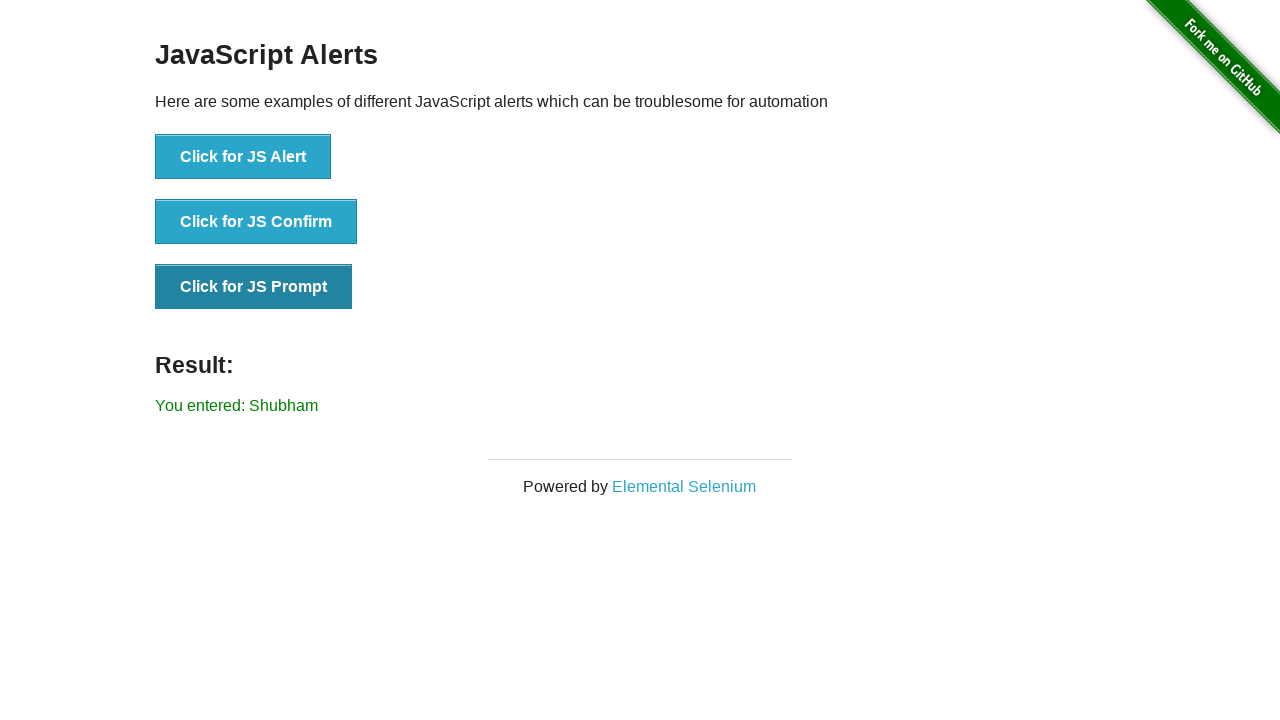